Navigates to the DemoQA practice form page and clicks on the first name input field

Starting URL: https://demoqa.com/automation-practice-form

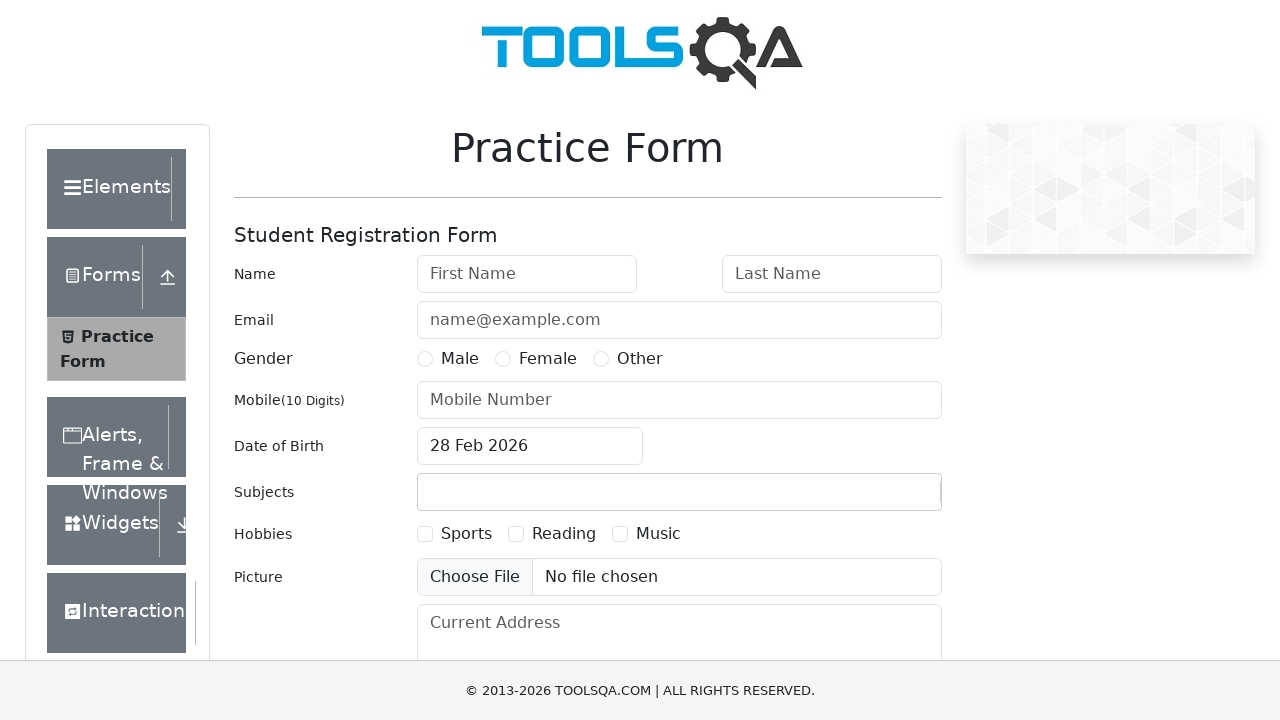

Navigated to DemoQA practice form page
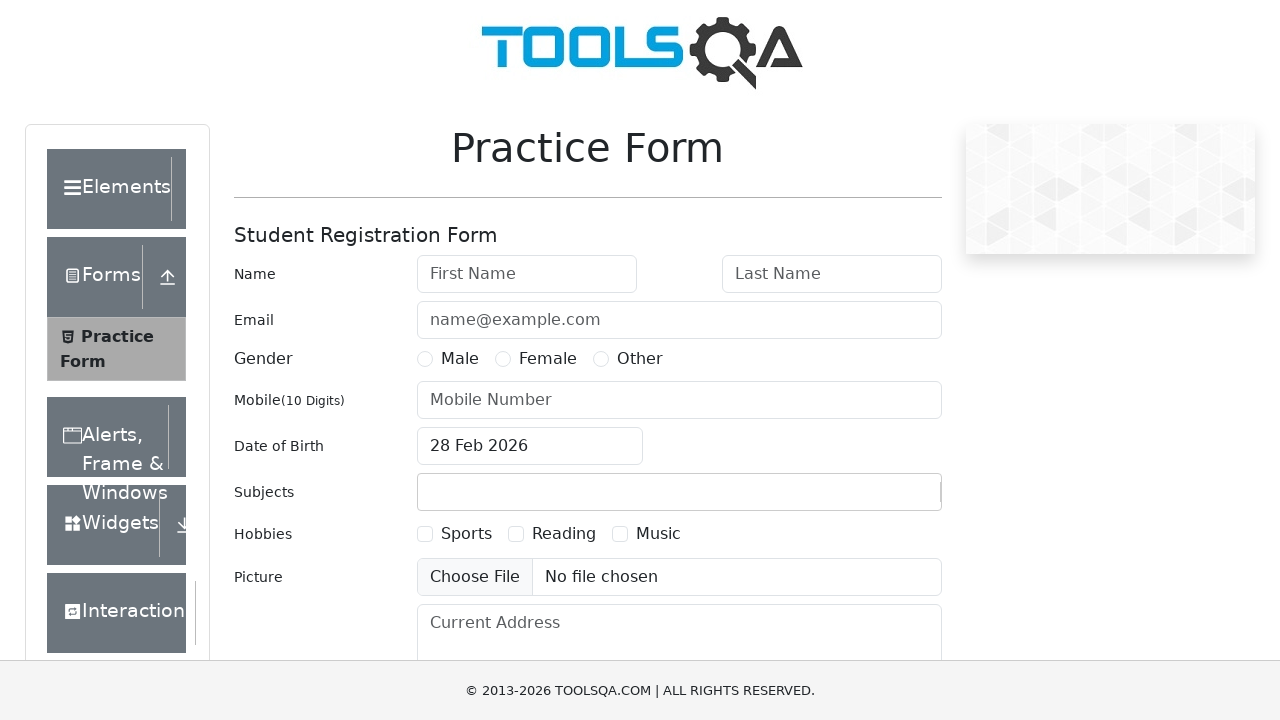

Clicked on the first name input field at (527, 274) on #firstName
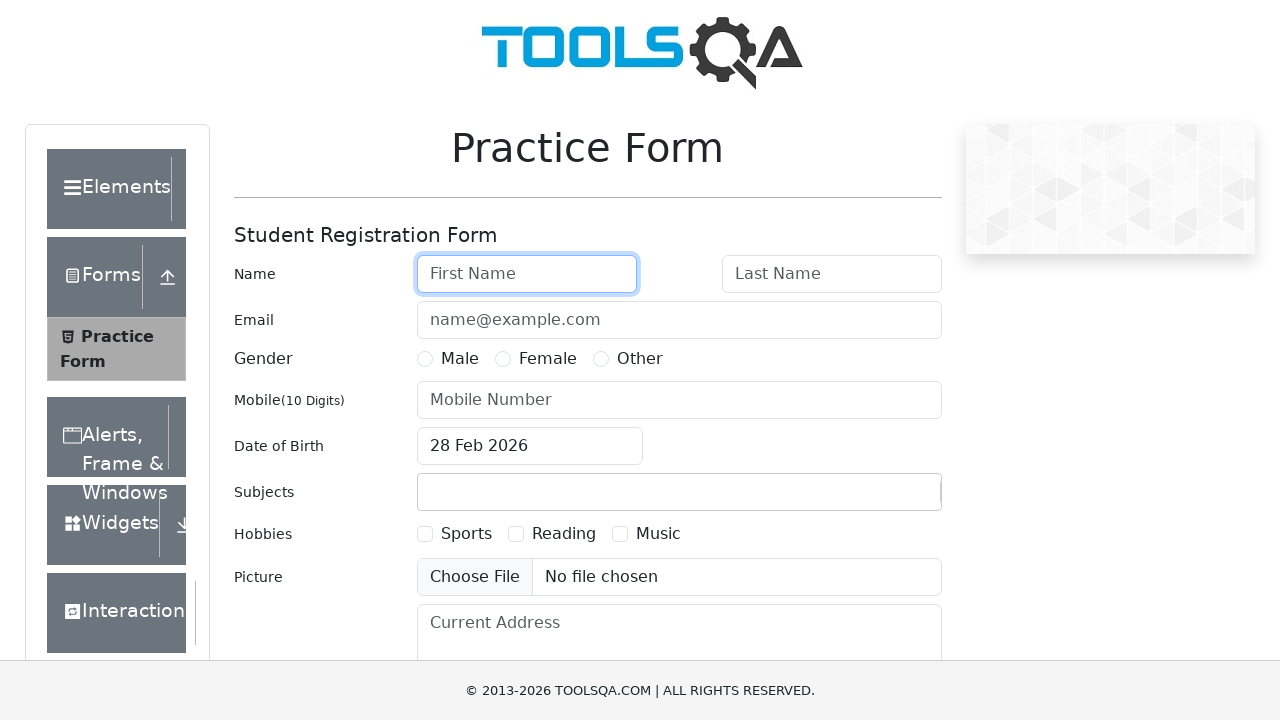

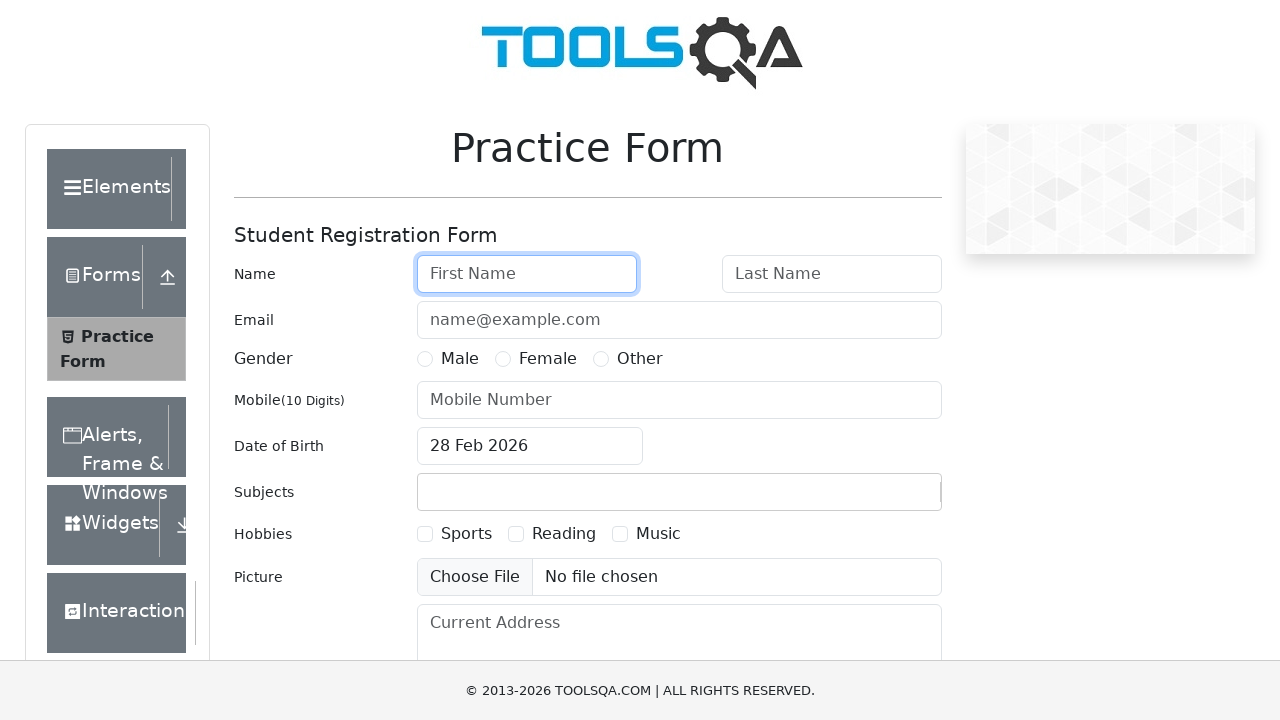